Tests a text box form by filling in name, email, and address fields, then submitting the form and verifying the output

Starting URL: https://demoqa.com/text-box

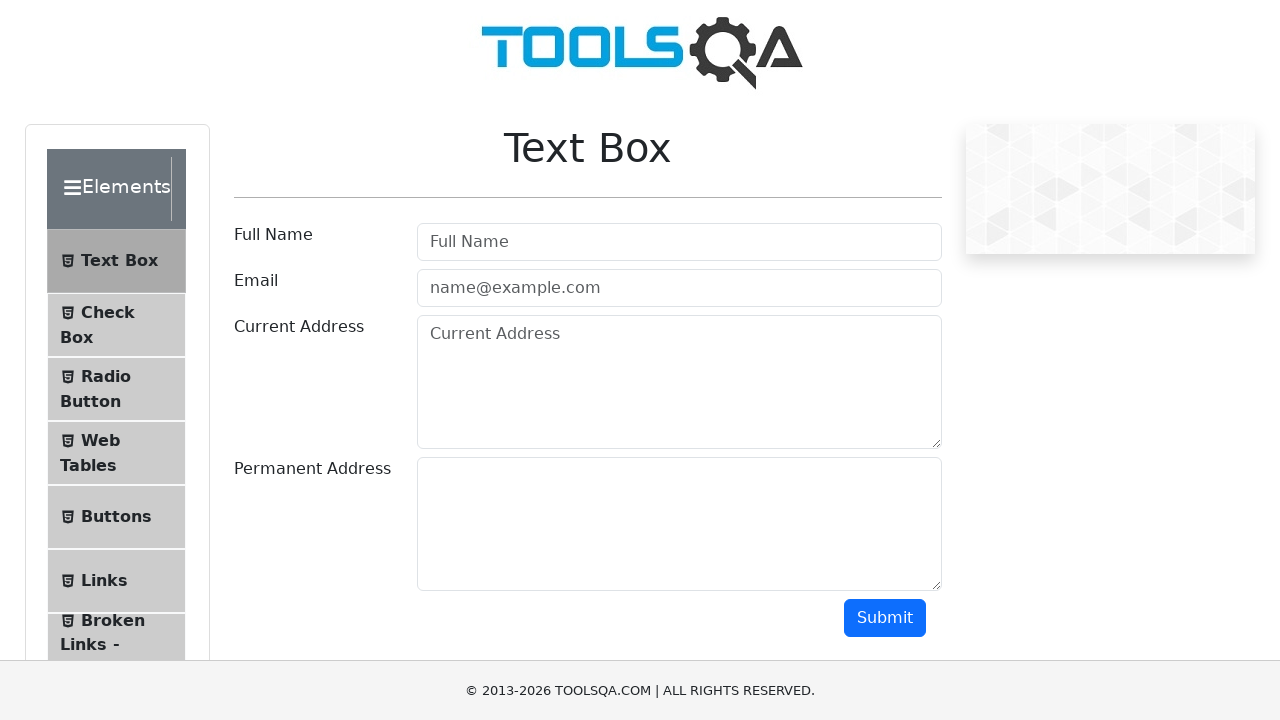

Filled full name field with 'Lev' on #userName
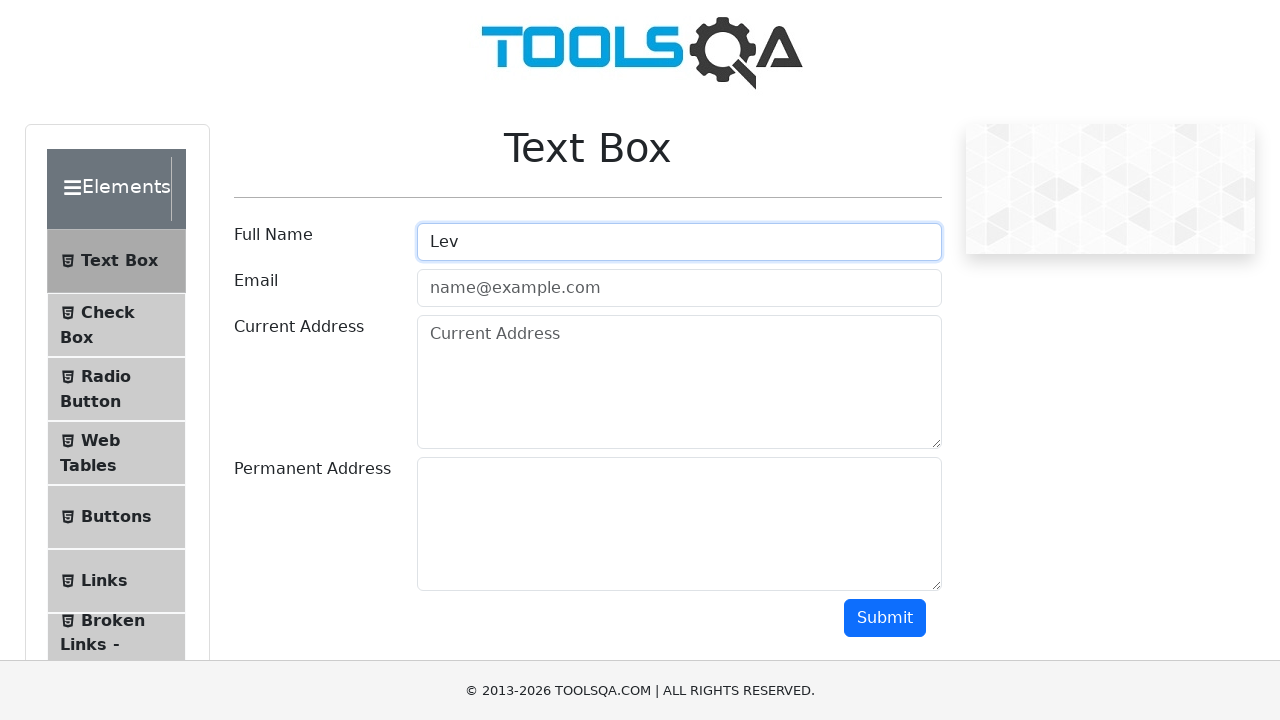

Filled email field with '12345@gmail.com' on #userEmail
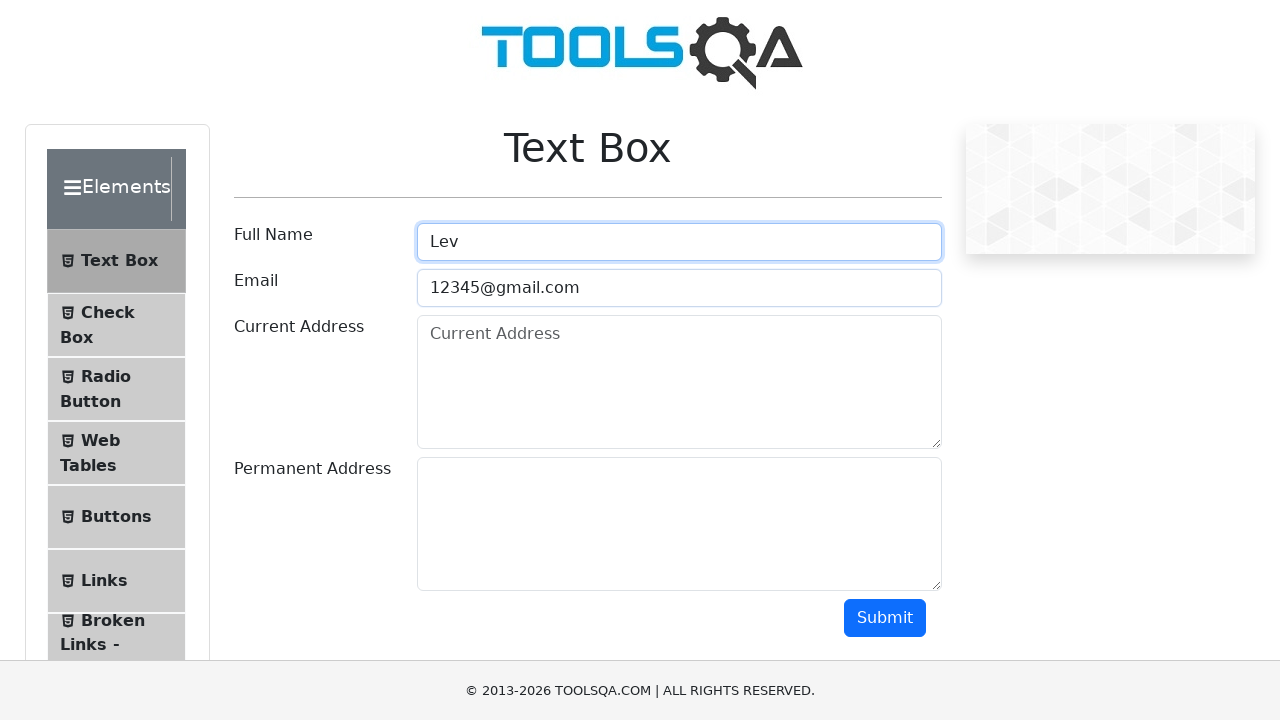

Filled current address field with 'Kyiv' on #currentAddress
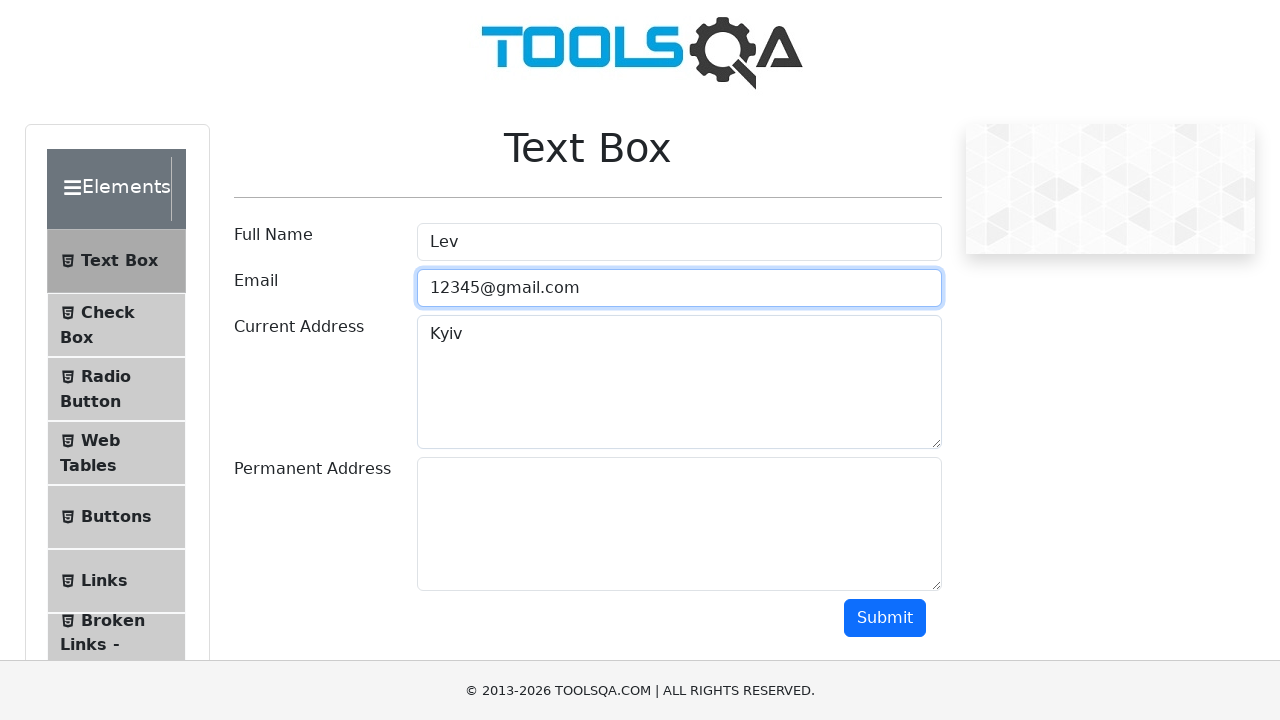

Filled permanent address field with 'London' on #permanentAddress
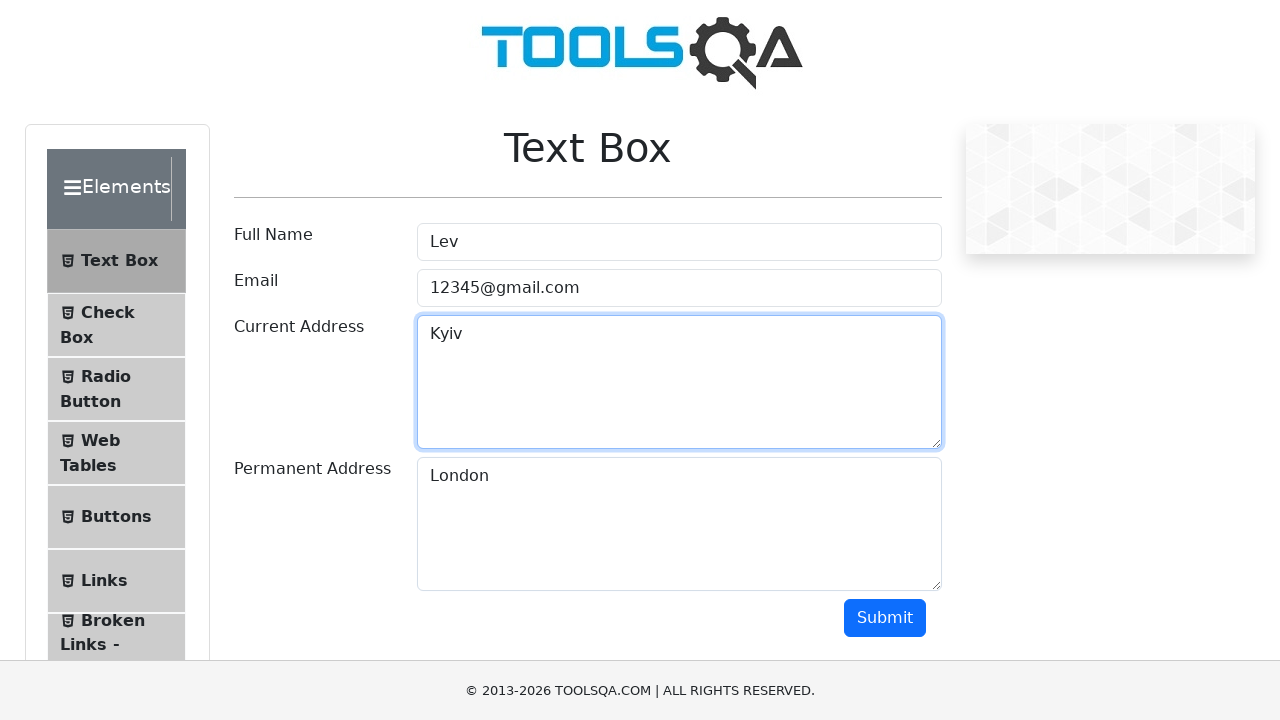

Scrolled submit button into view
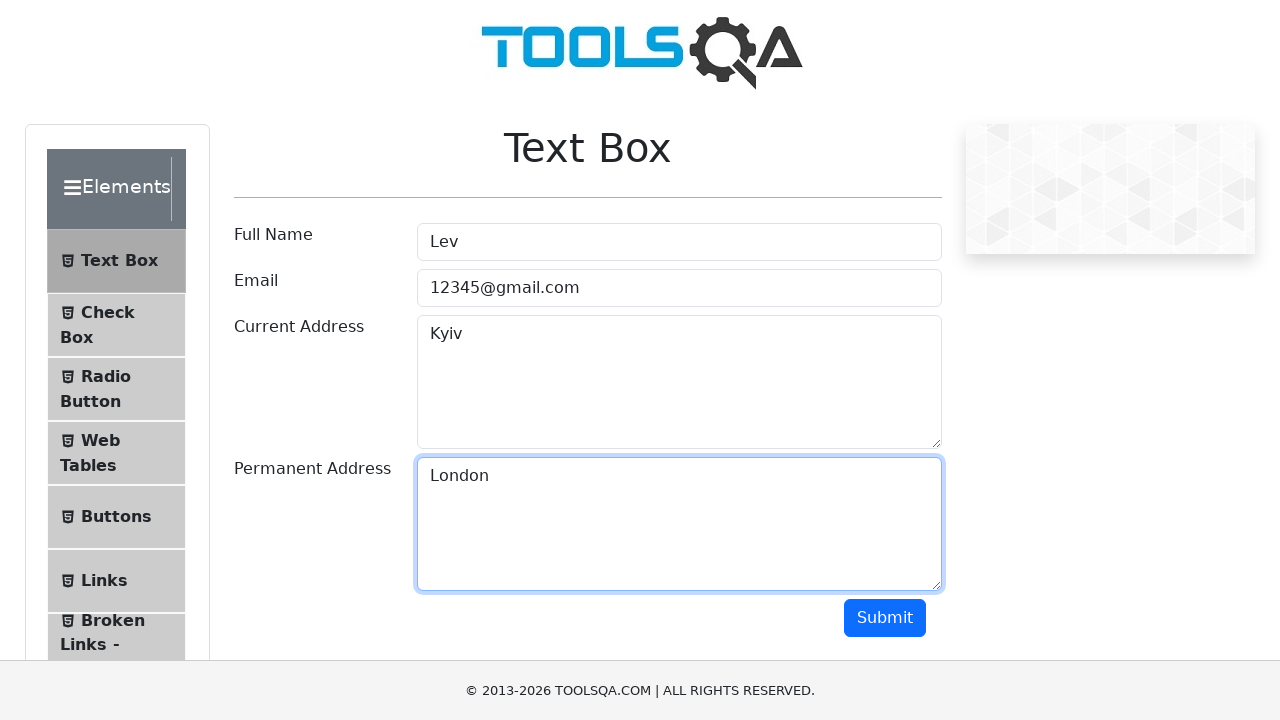

Clicked submit button to submit the form at (885, 618) on #submit
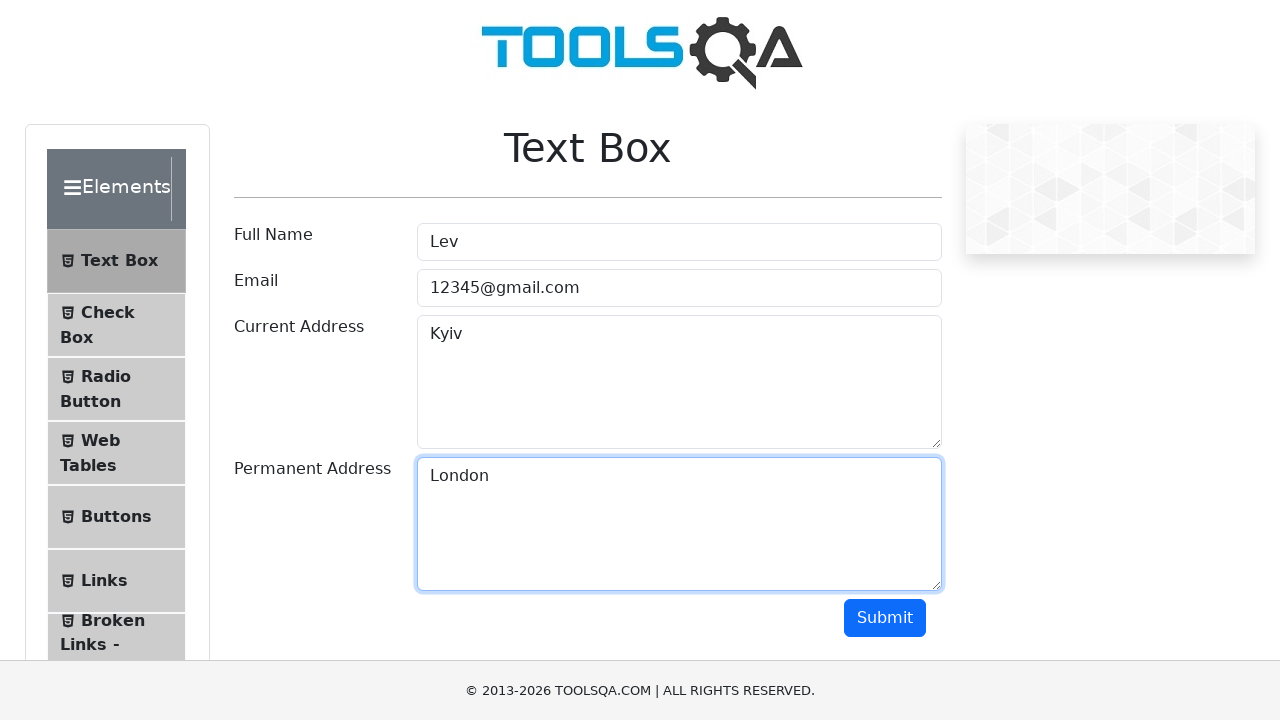

Output section loaded after form submission
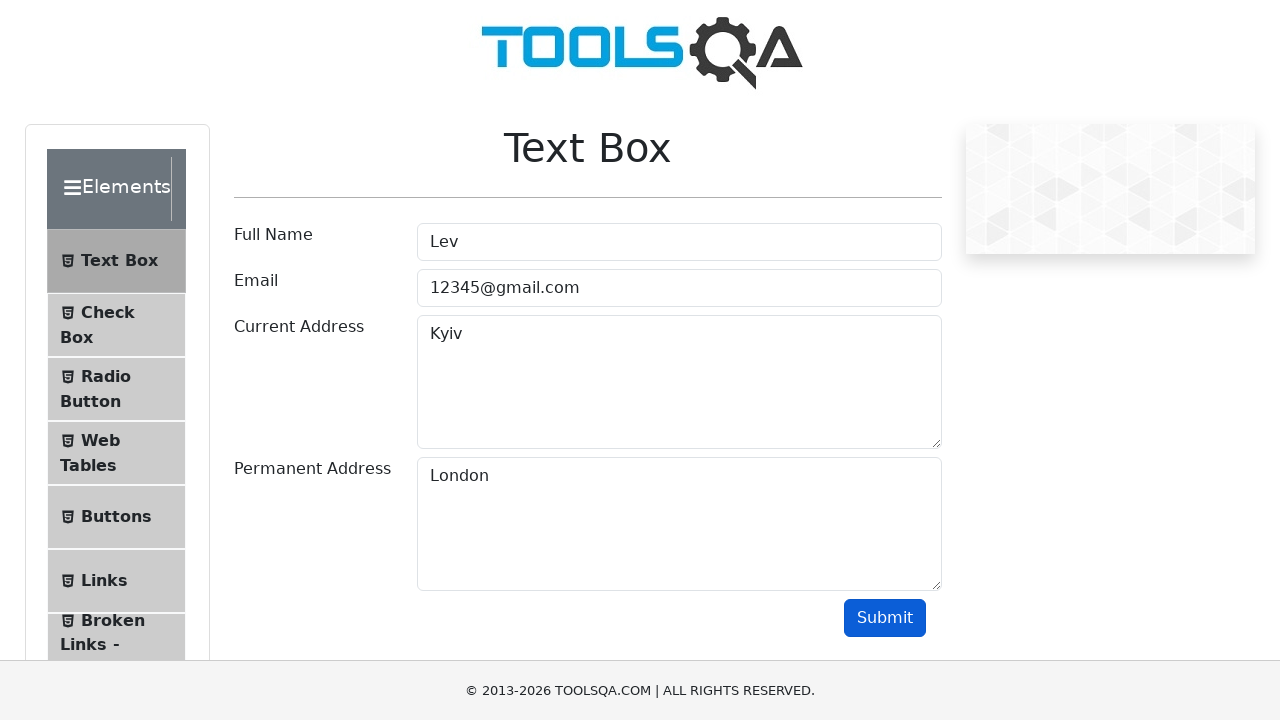

Retrieved output text content
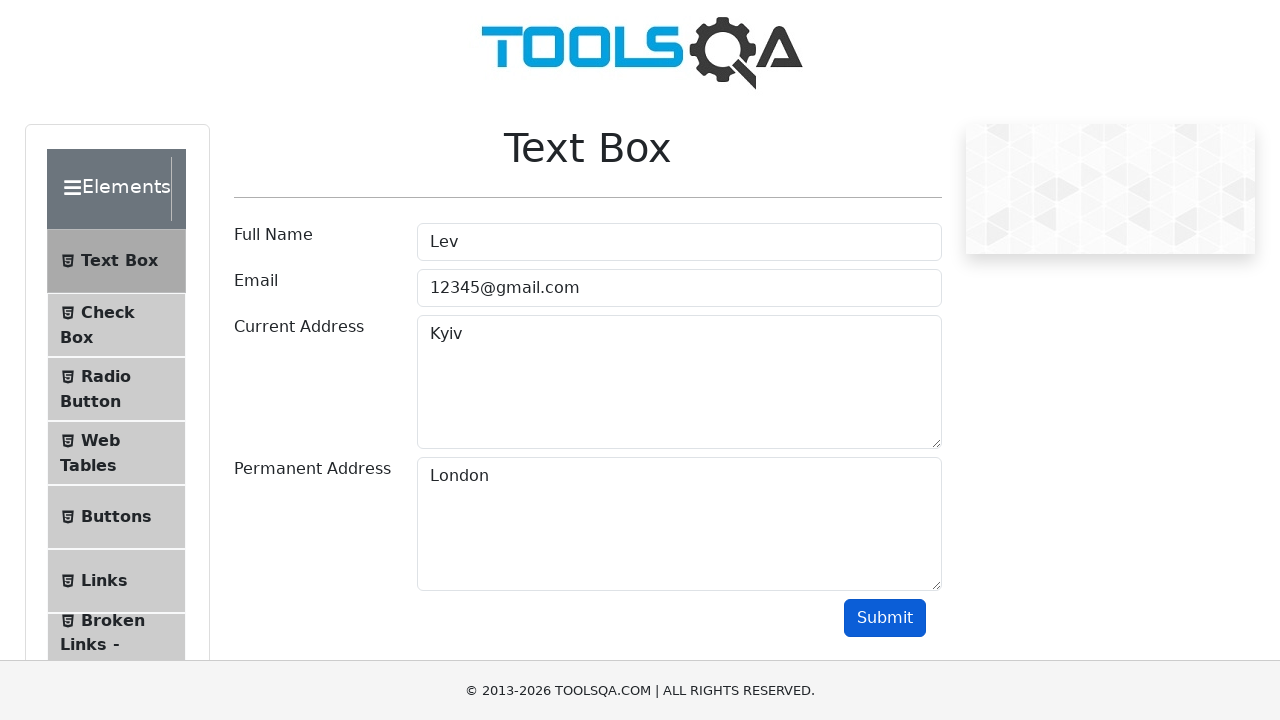

Verified name 'Lev' appears in output
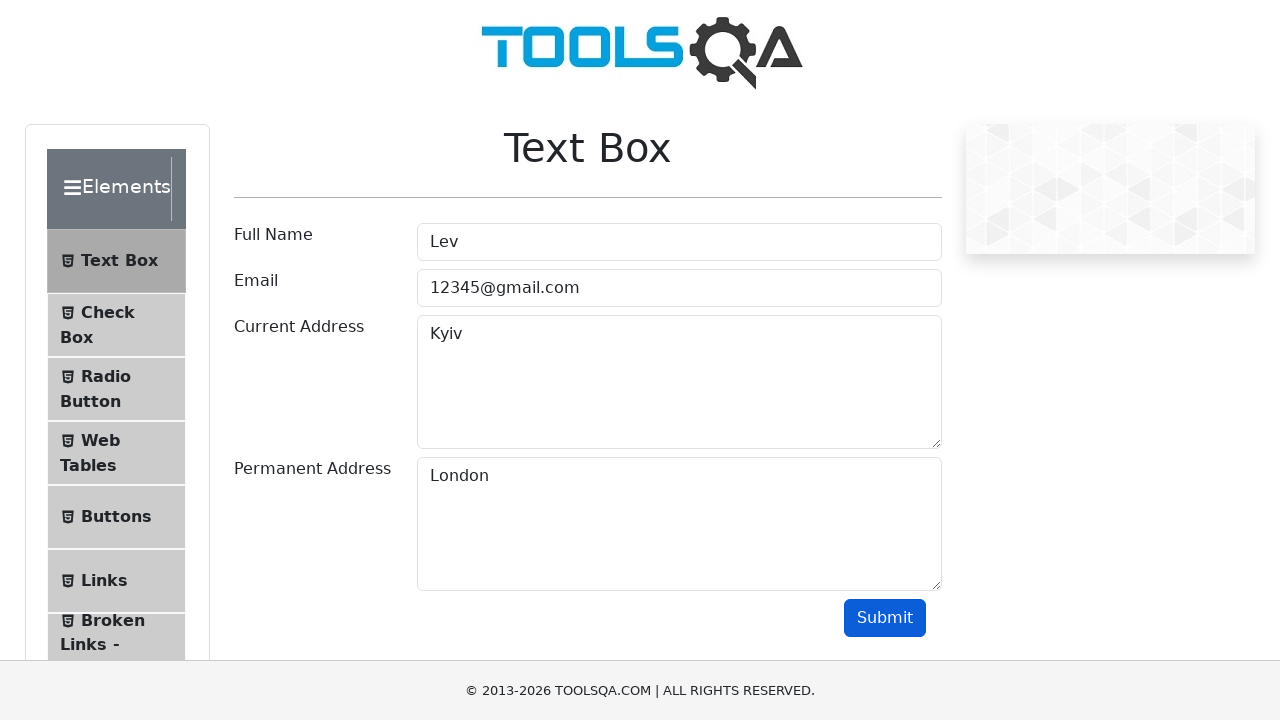

Verified email '12345@gmail.com' appears in output
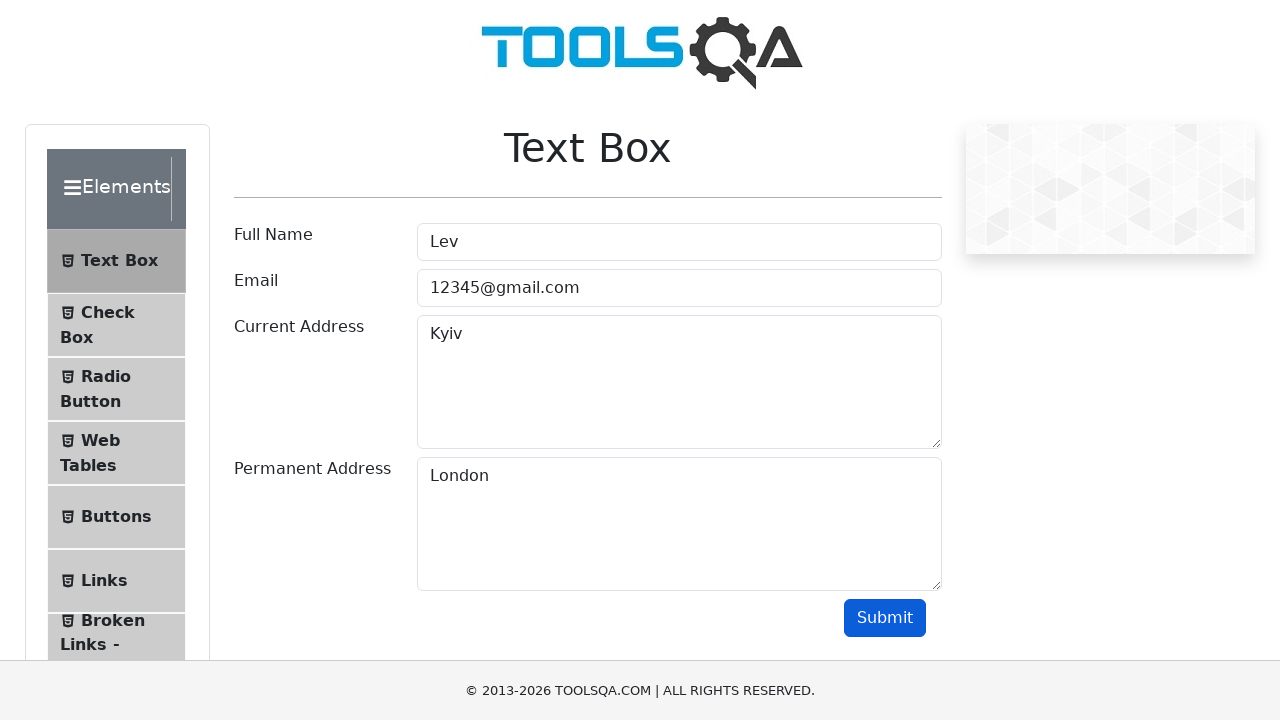

Verified current address 'Kyiv' appears in output
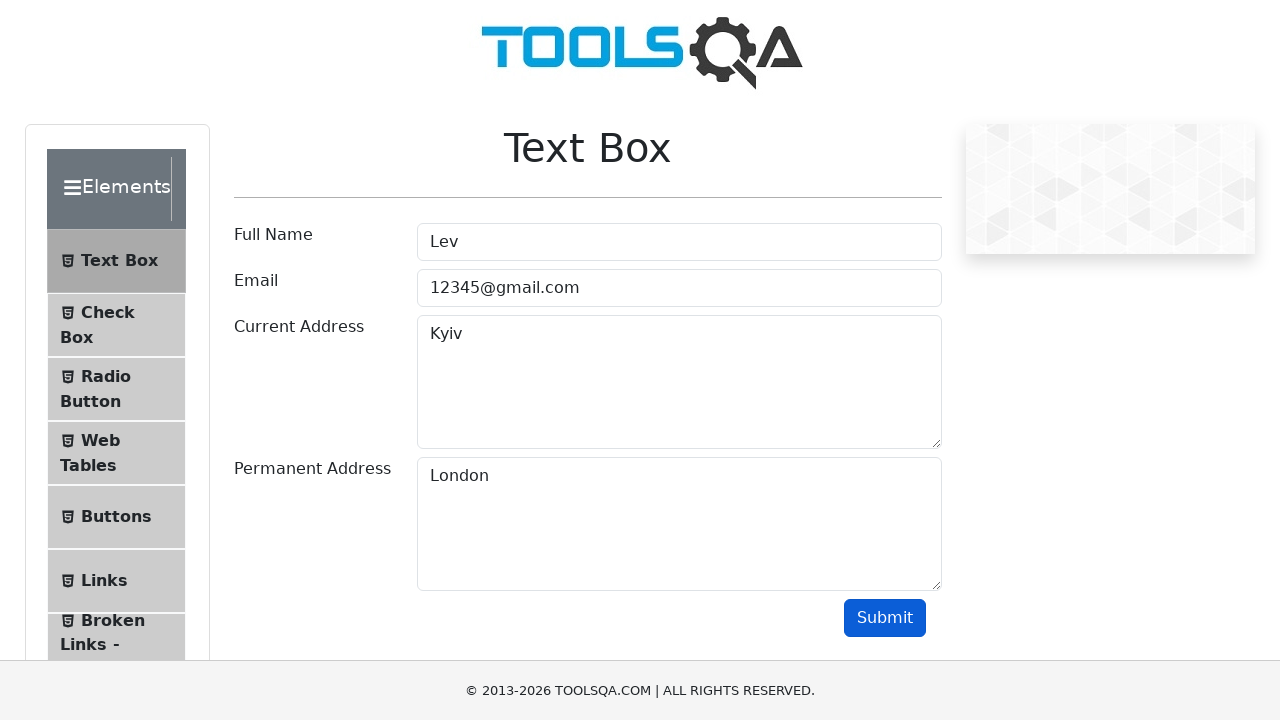

Verified permanent address 'London' appears in output
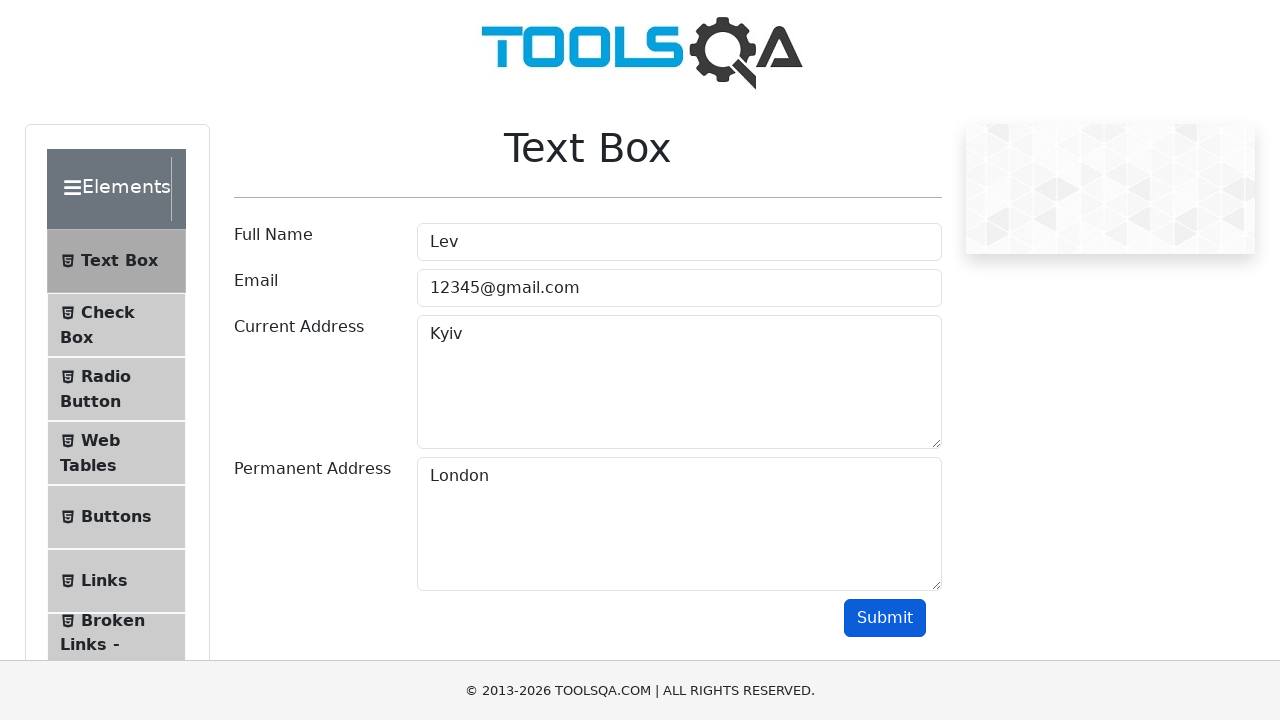

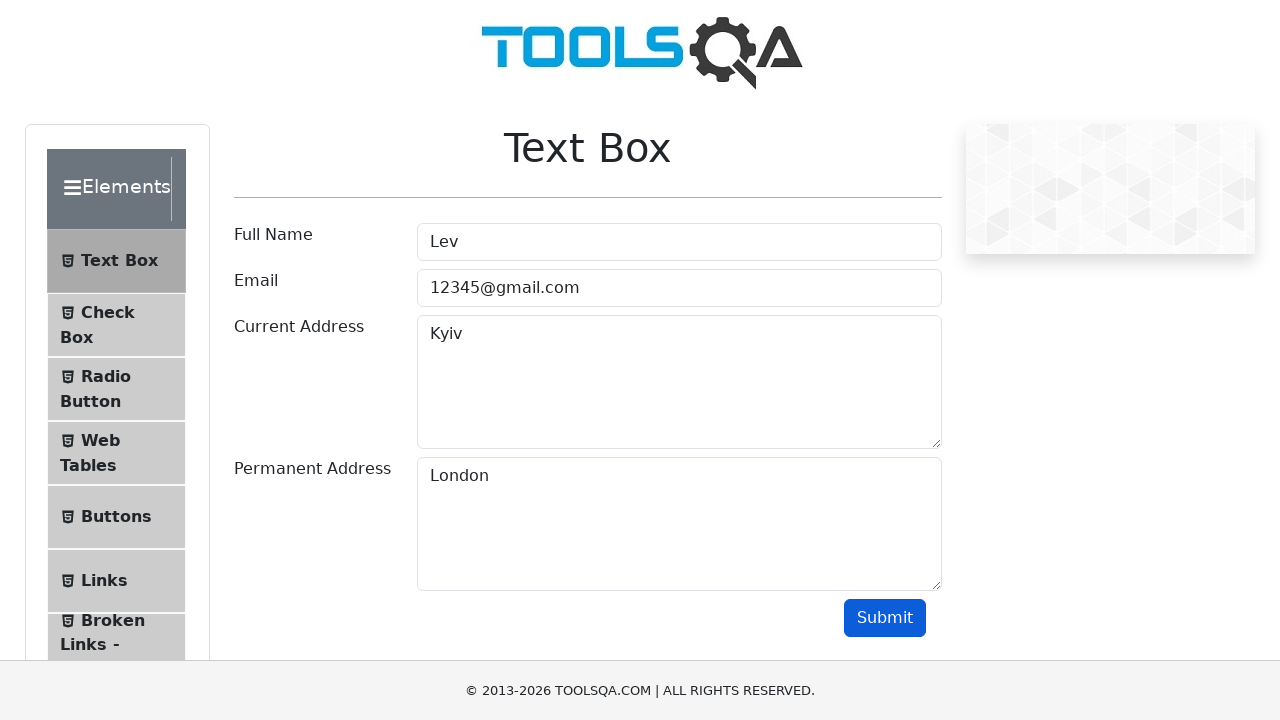